Tests autocomplete dropdown functionality by typing a partial search term "ind" and selecting "India" from the auto-suggested options.

Starting URL: https://rahulshettyacademy.com/dropdownsPractise/

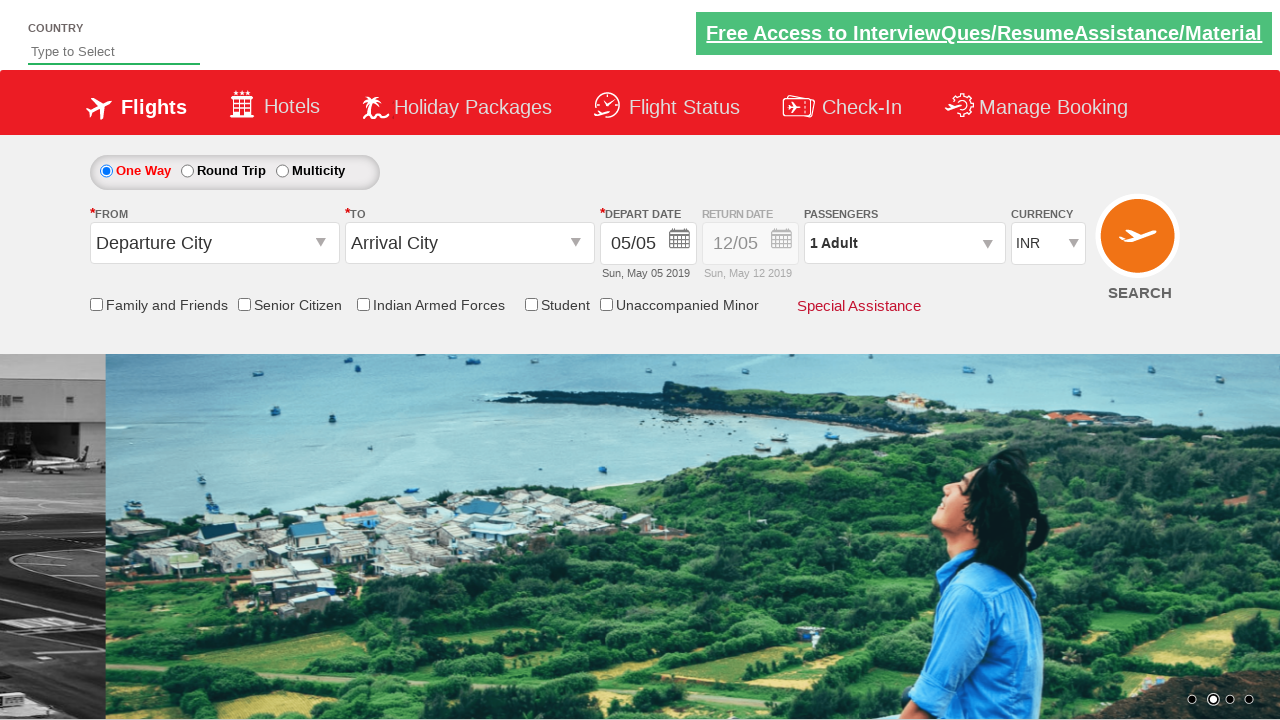

Filled autosuggest field with 'ind' to trigger dropdown on #autosuggest
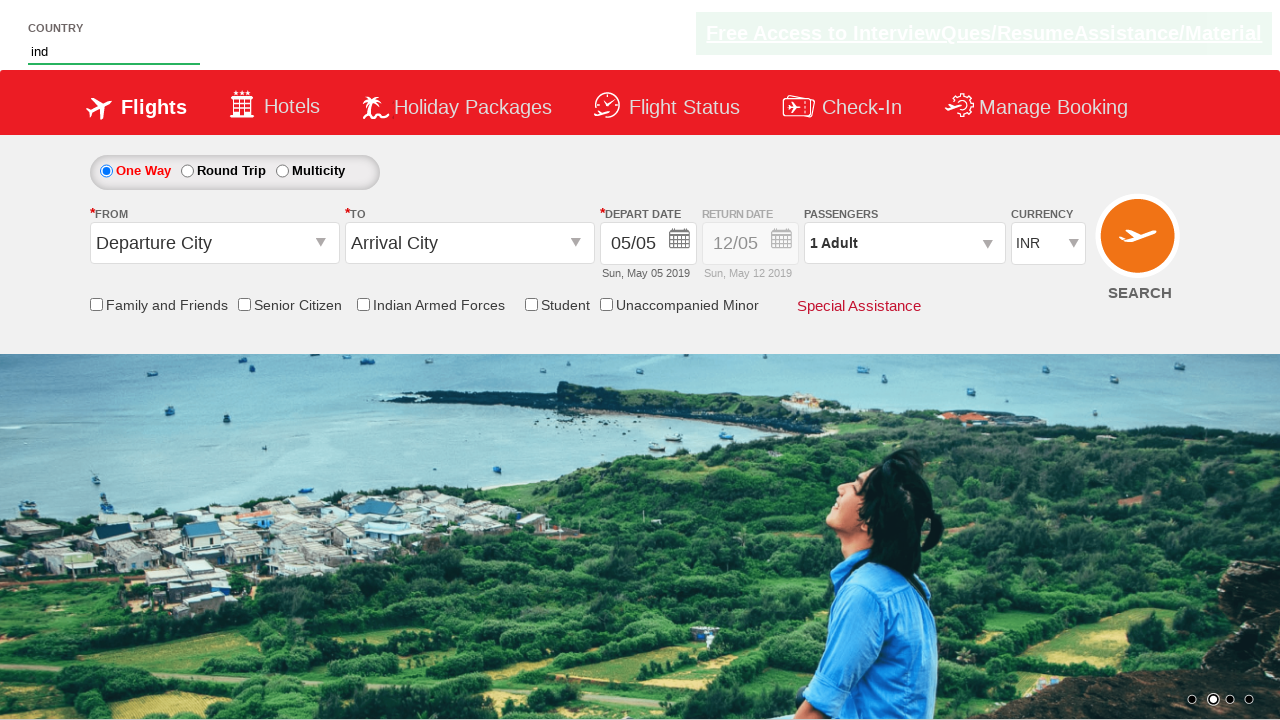

Autocomplete suggestions appeared
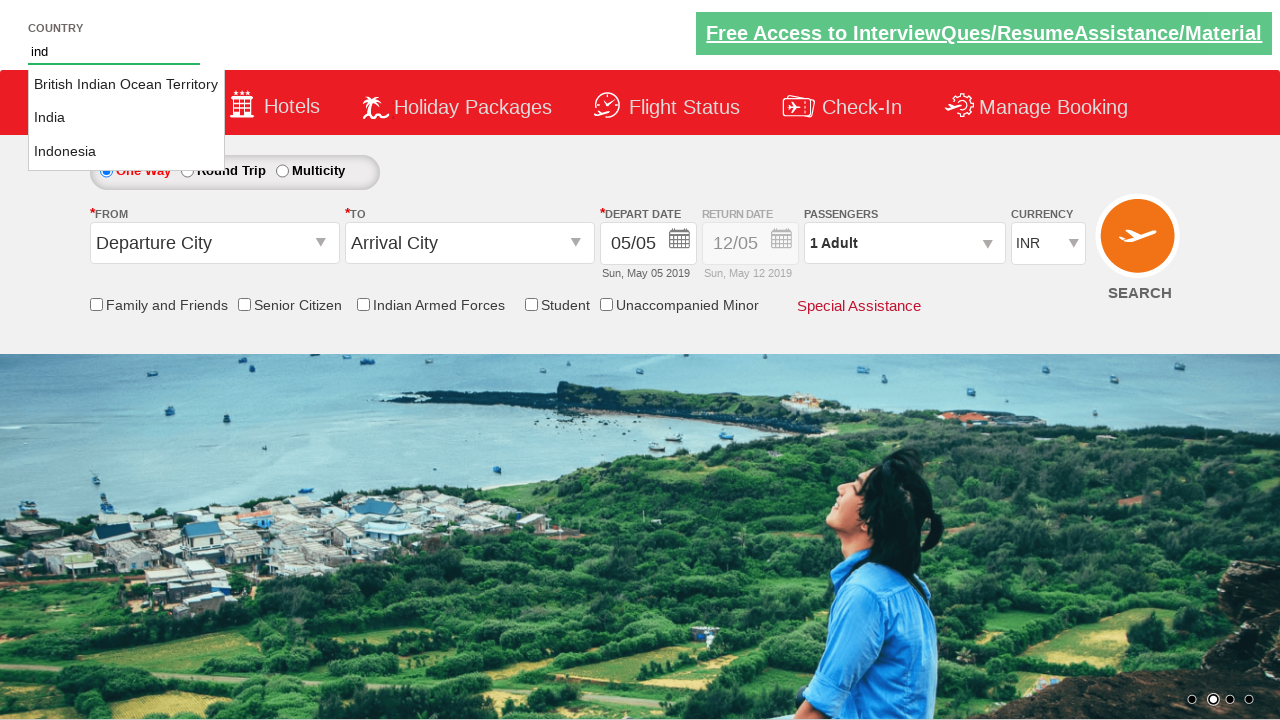

Retrieved all autocomplete suggestion options
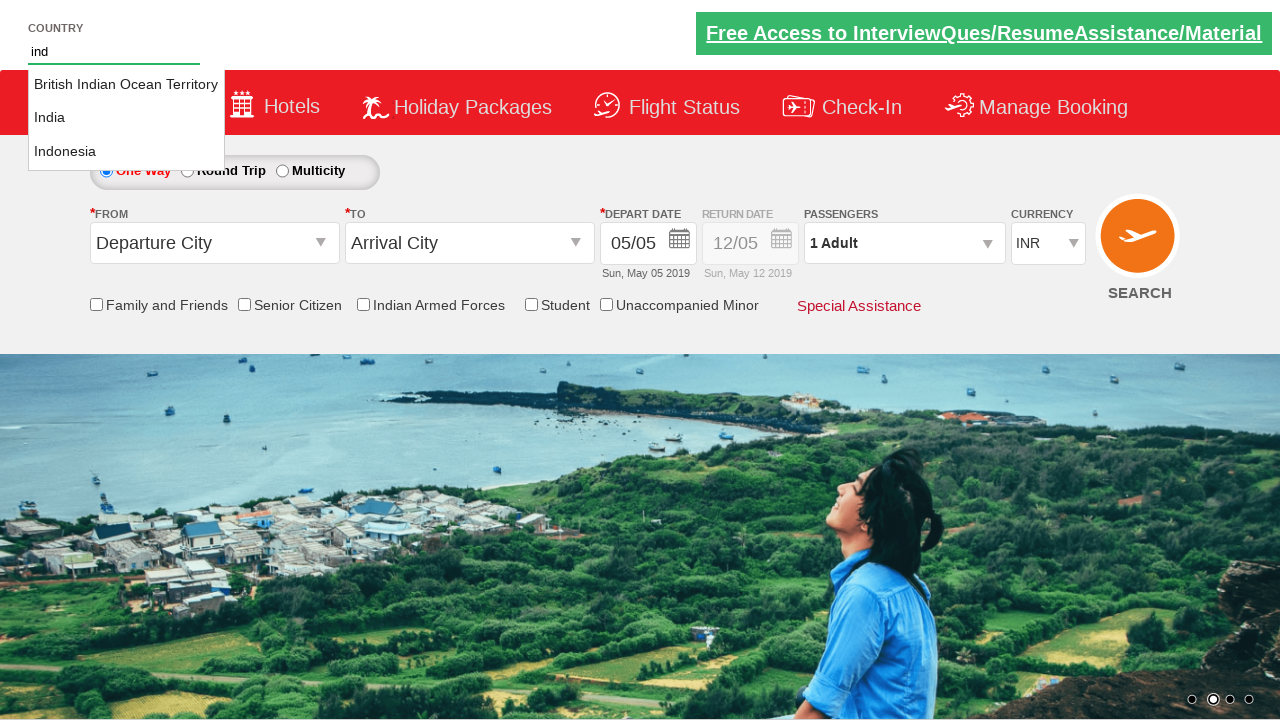

Selected 'India' from autocomplete dropdown at (126, 118) on li.ui-menu-item a >> nth=1
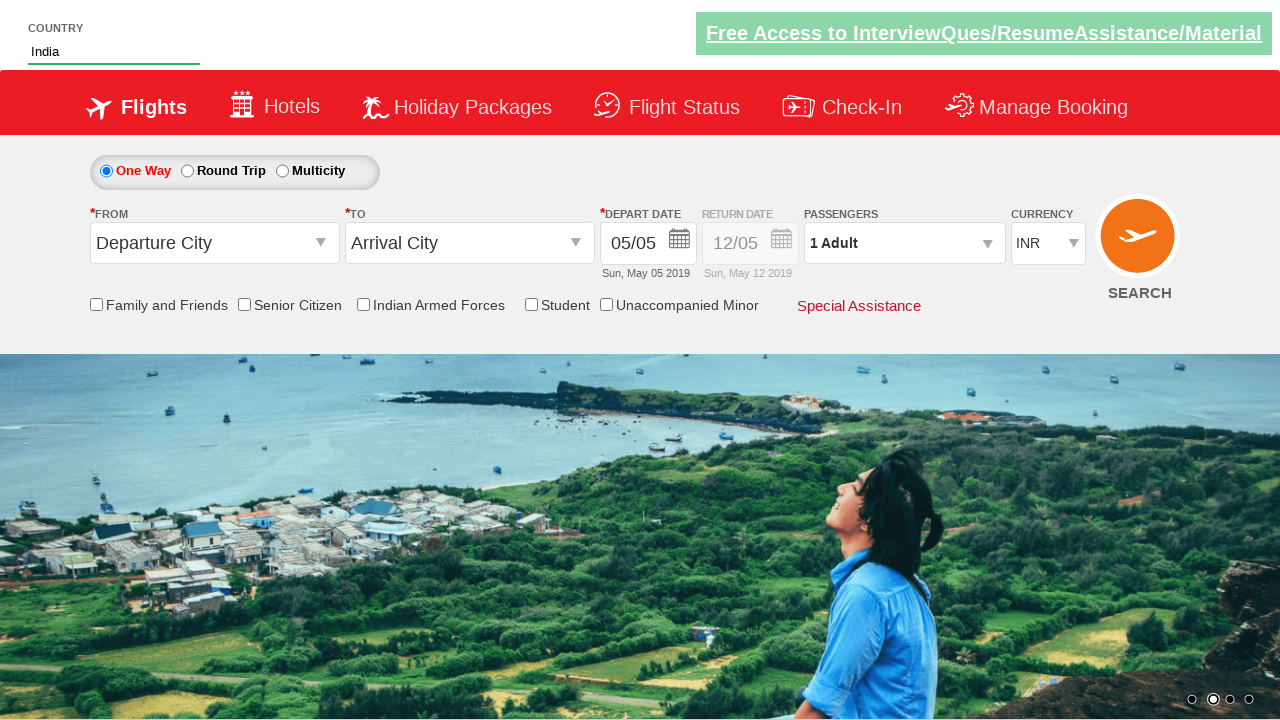

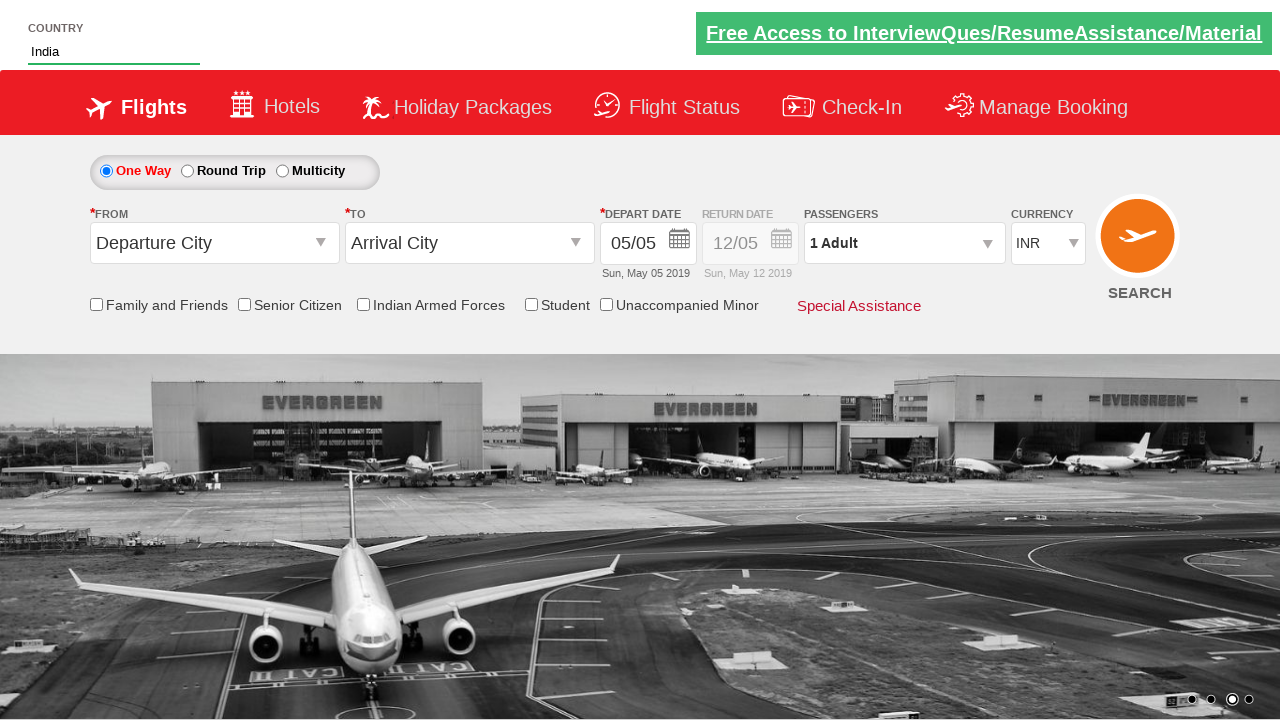